Tests JavaScript confirm alert handling by accepting and dismissing the alert dialog

Starting URL: https://v1.training-support.net/selenium/javascript-alerts

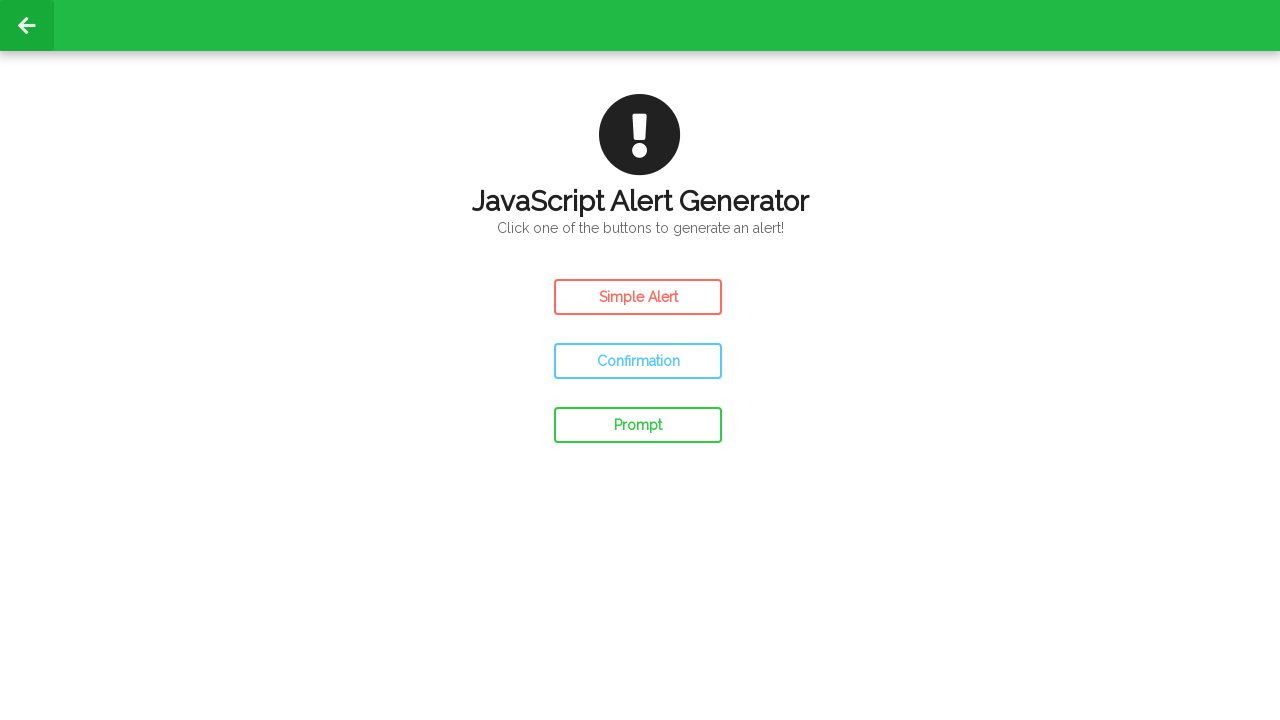

Clicked the confirm button to trigger alert at (638, 361) on #confirm
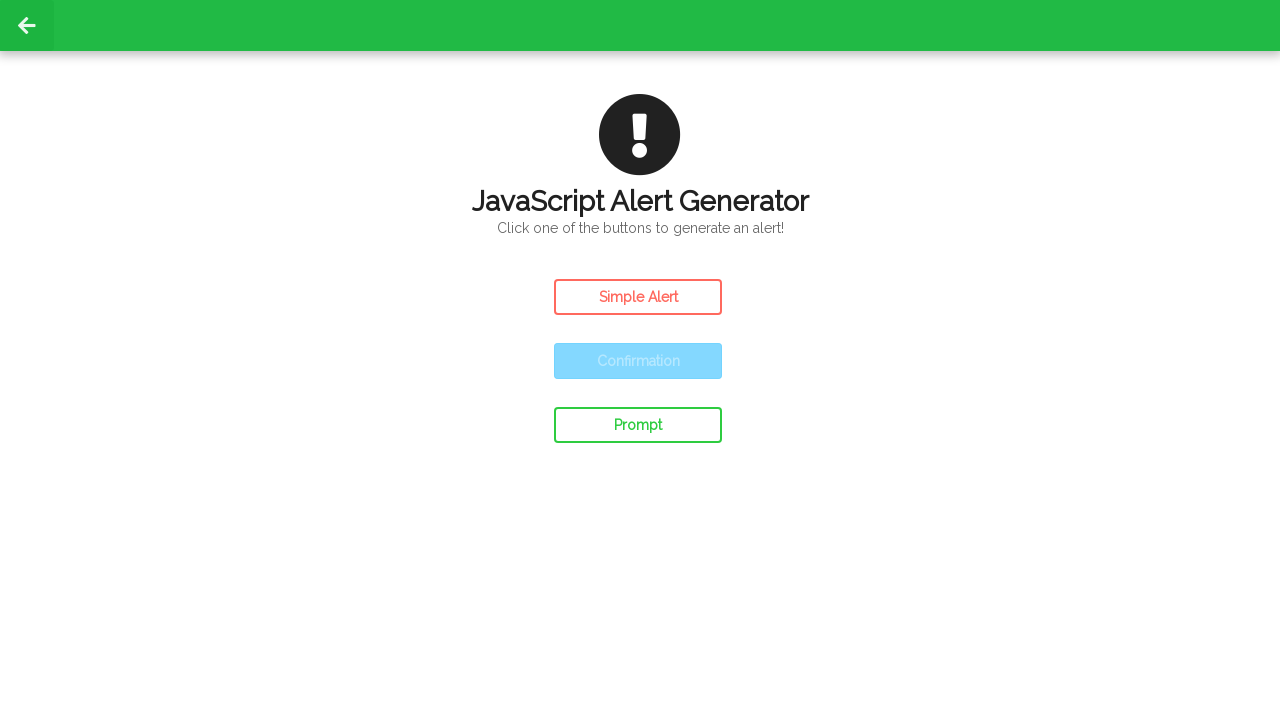

Set up dialog handler to accept the confirm alert
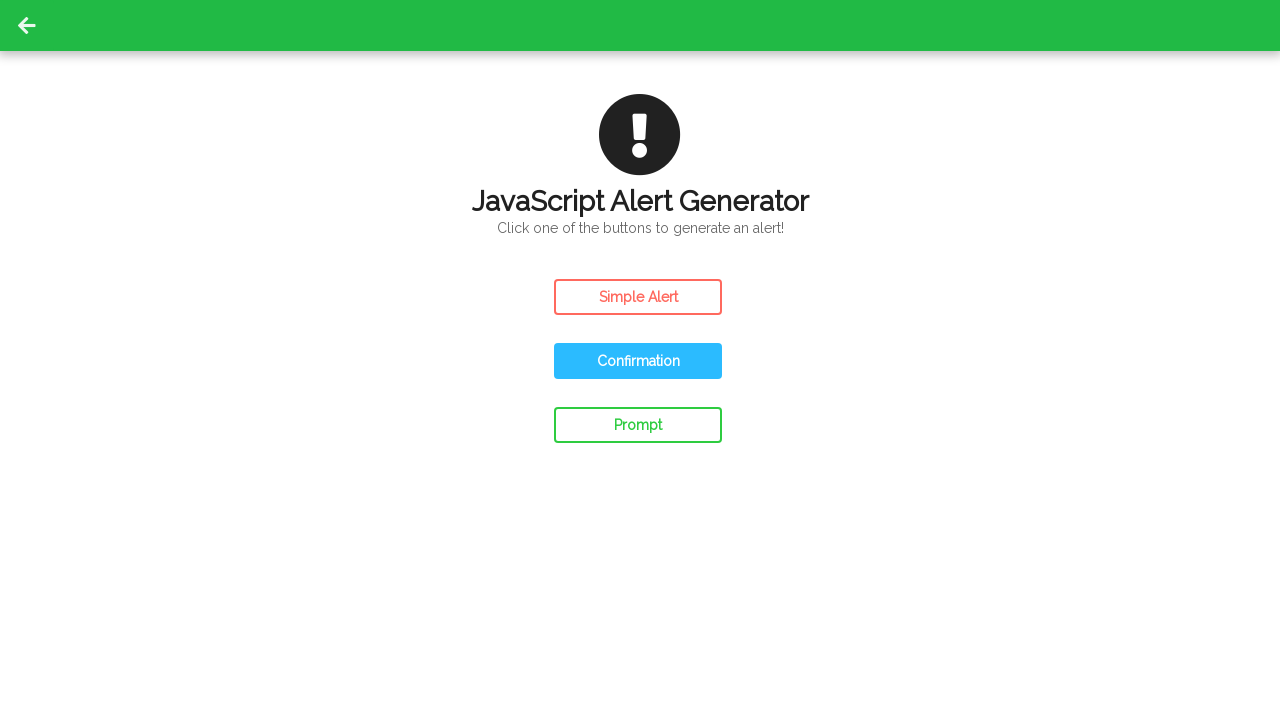

Evaluated JavaScript to trigger any pending dialogs
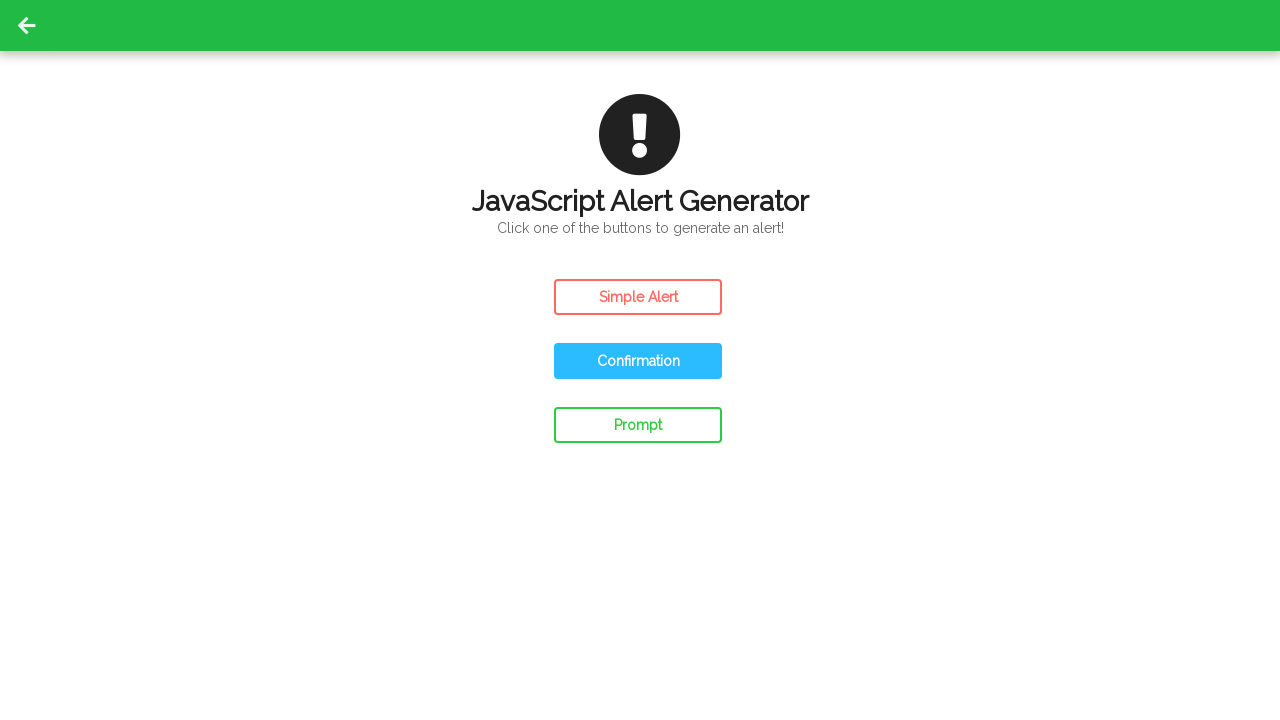

Clicked the confirm button again to trigger another alert at (638, 361) on #confirm
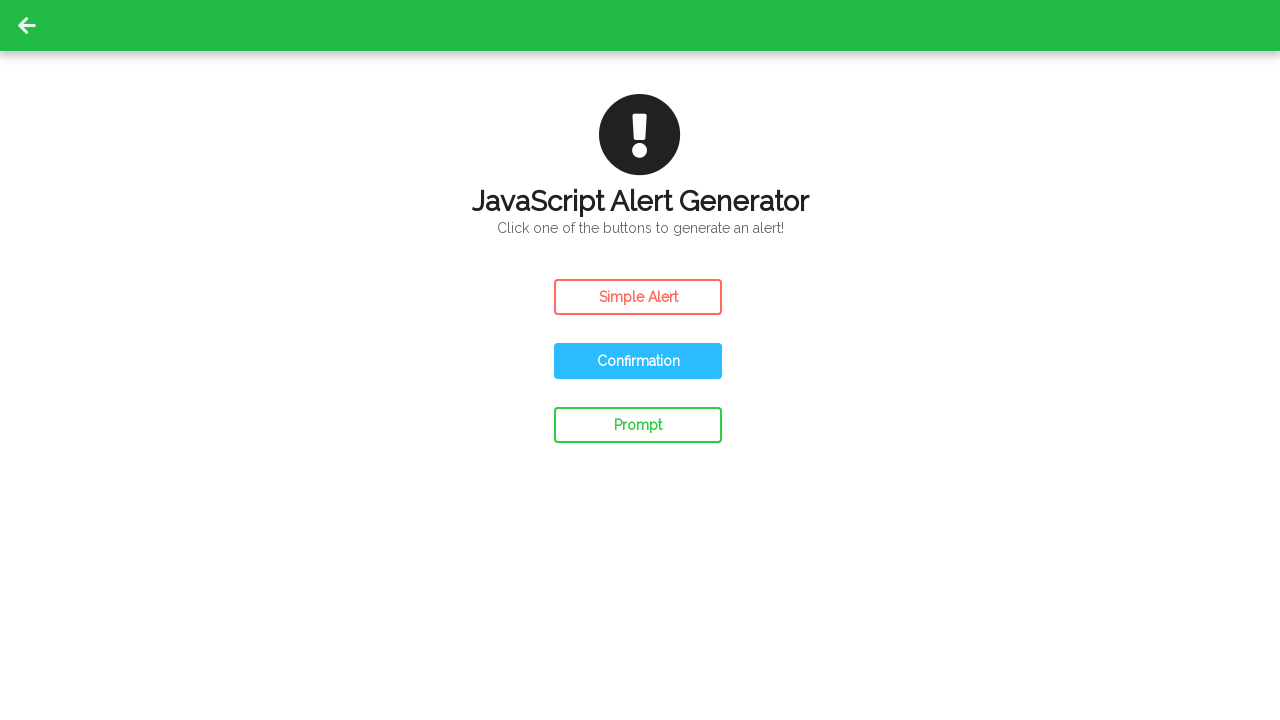

Set up dialog handler to dismiss the confirm alert
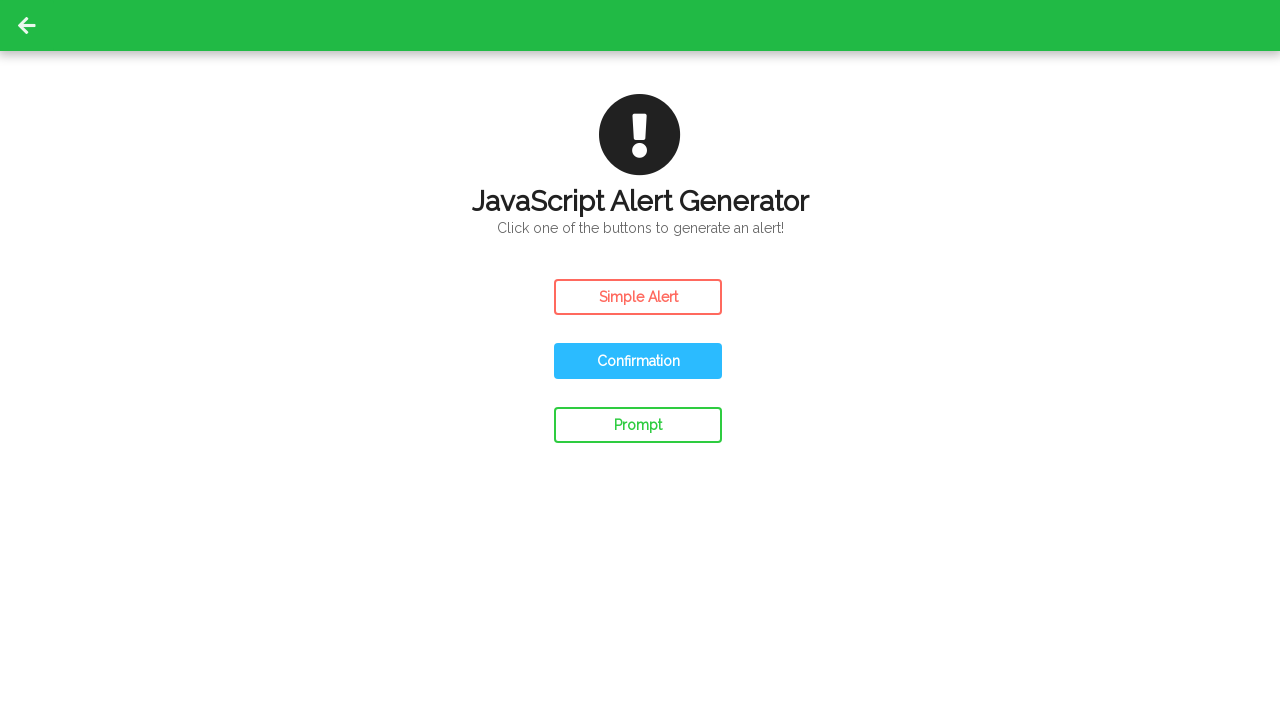

Evaluated JavaScript to trigger any pending dialogs
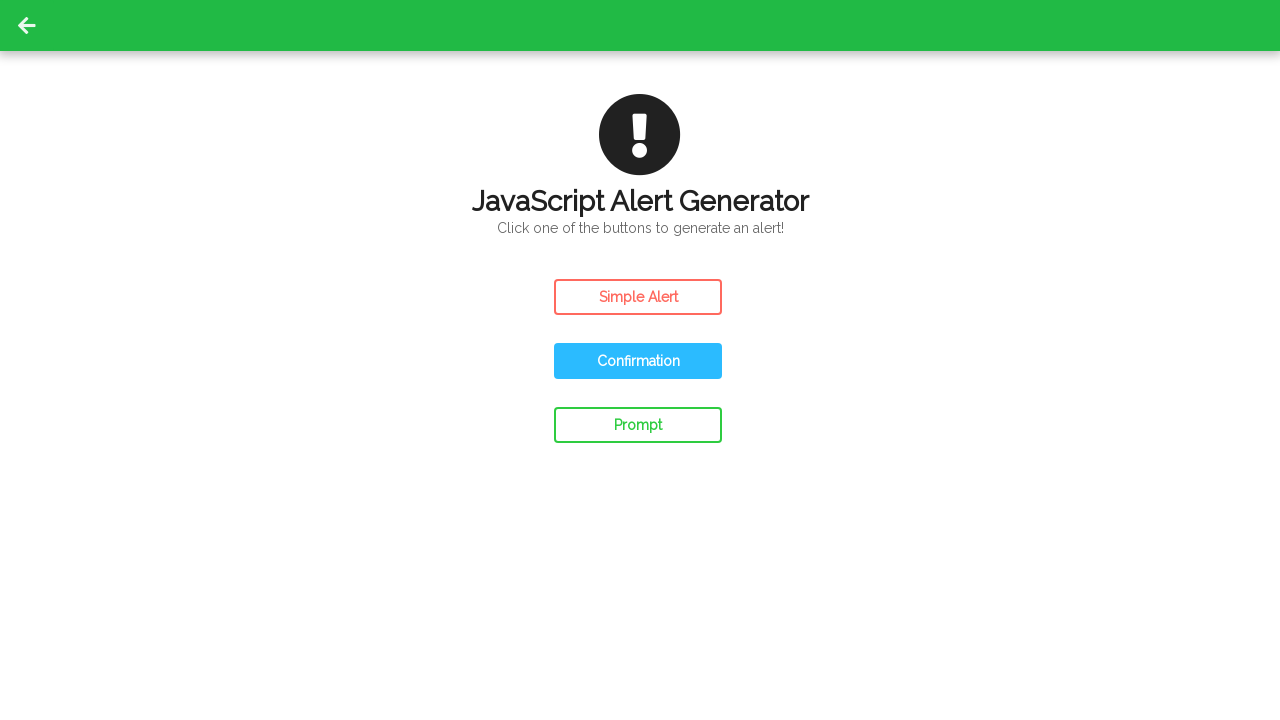

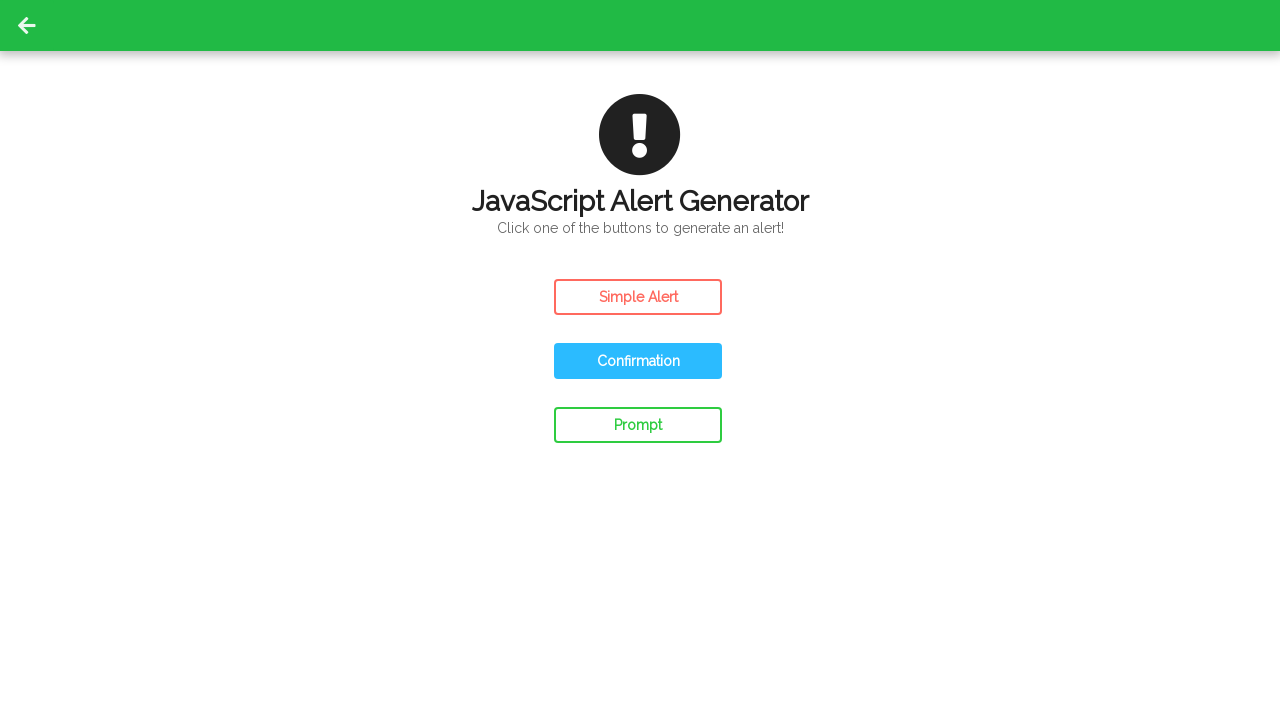